Tests a tutorial form by filling text fields (name, email, phone), selecting a dropdown option, enabling a checkbox, and clicking a submit button to verify navigation to a redirect page.

Starting URL: http://qxf2.com/selenium-tutorial-main

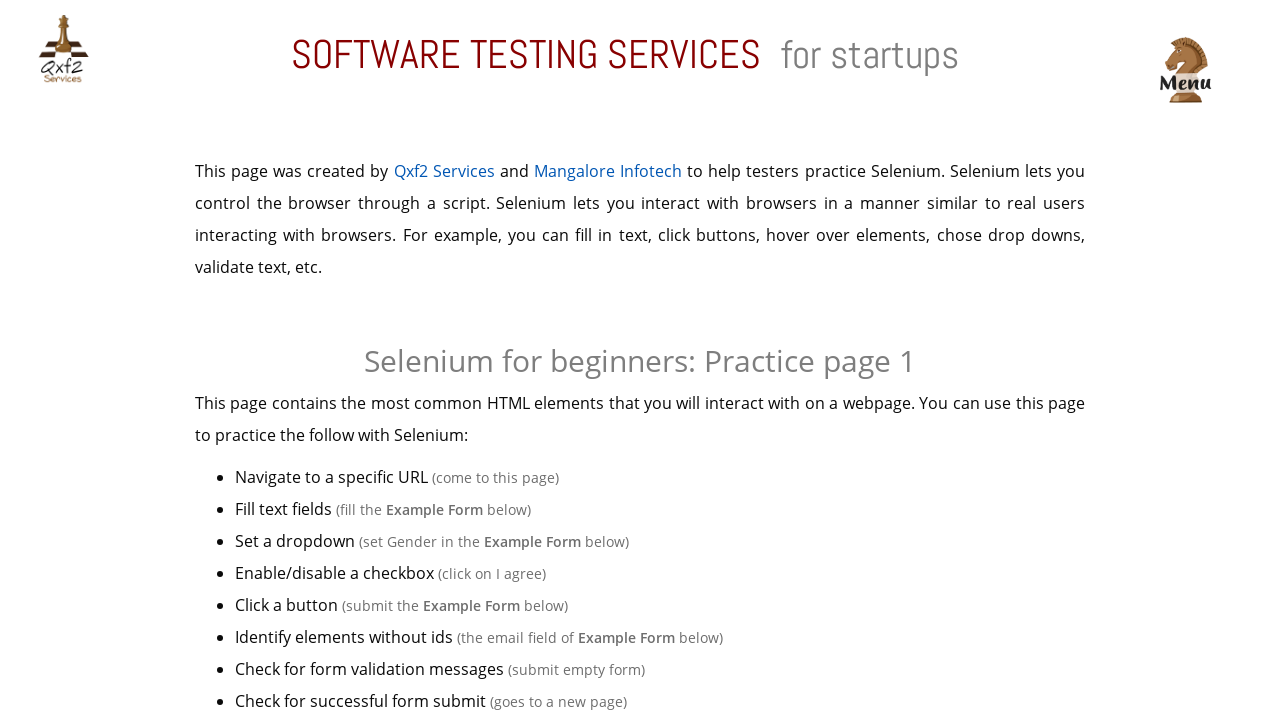

Tutorial form table loaded successfully
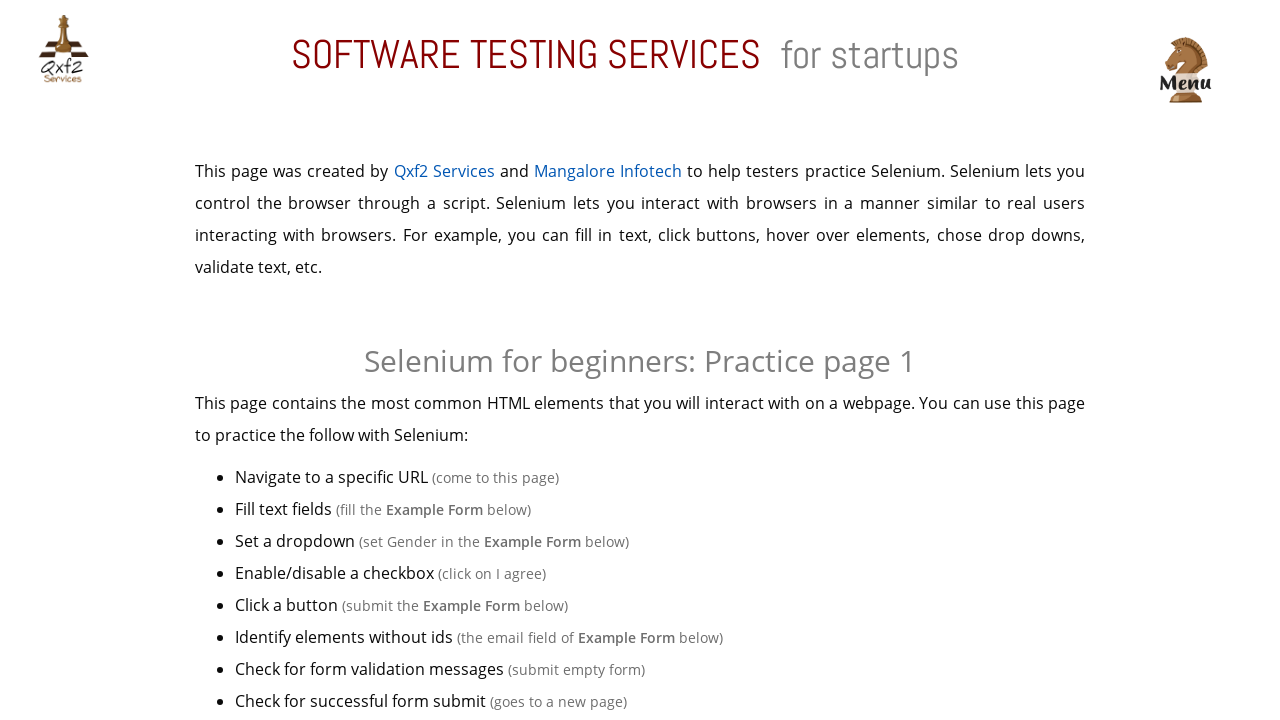

Filled name field with 'Marcus Thompson' on input#name
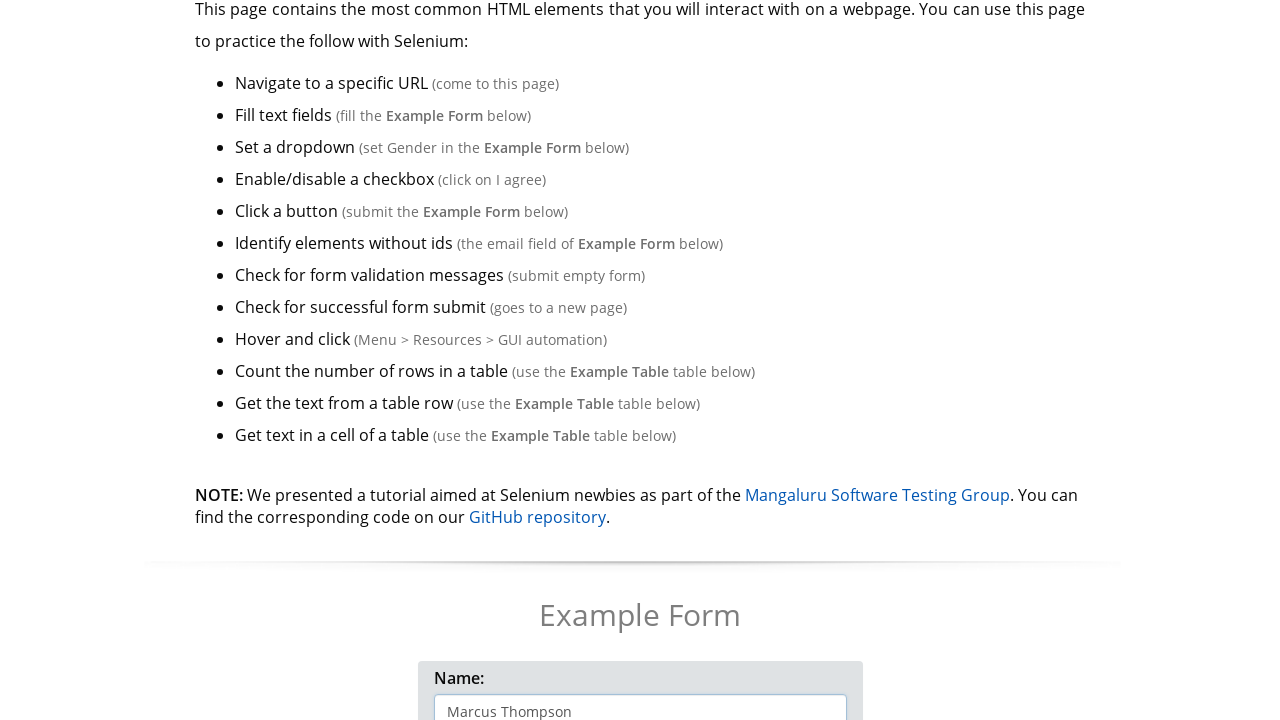

Filled email field with 'marcus.thompson@example.com' on input[name='email']
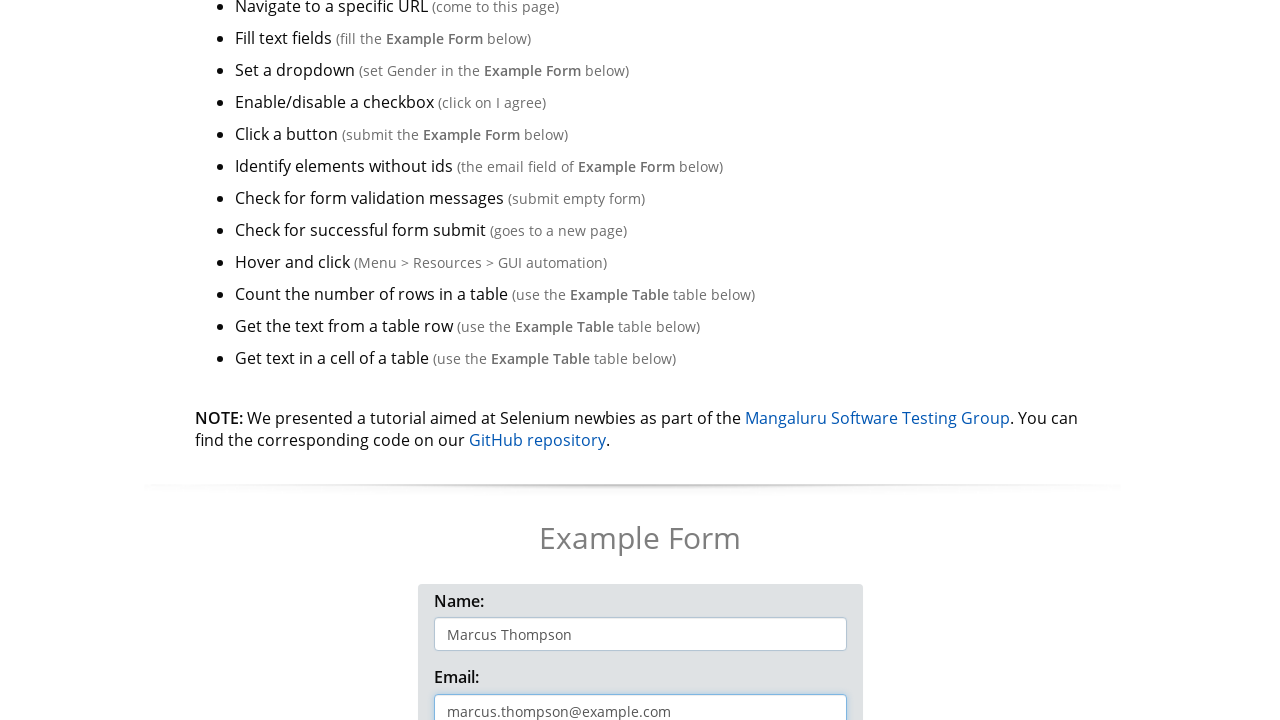

Filled phone field with '5551234567' on input#phone
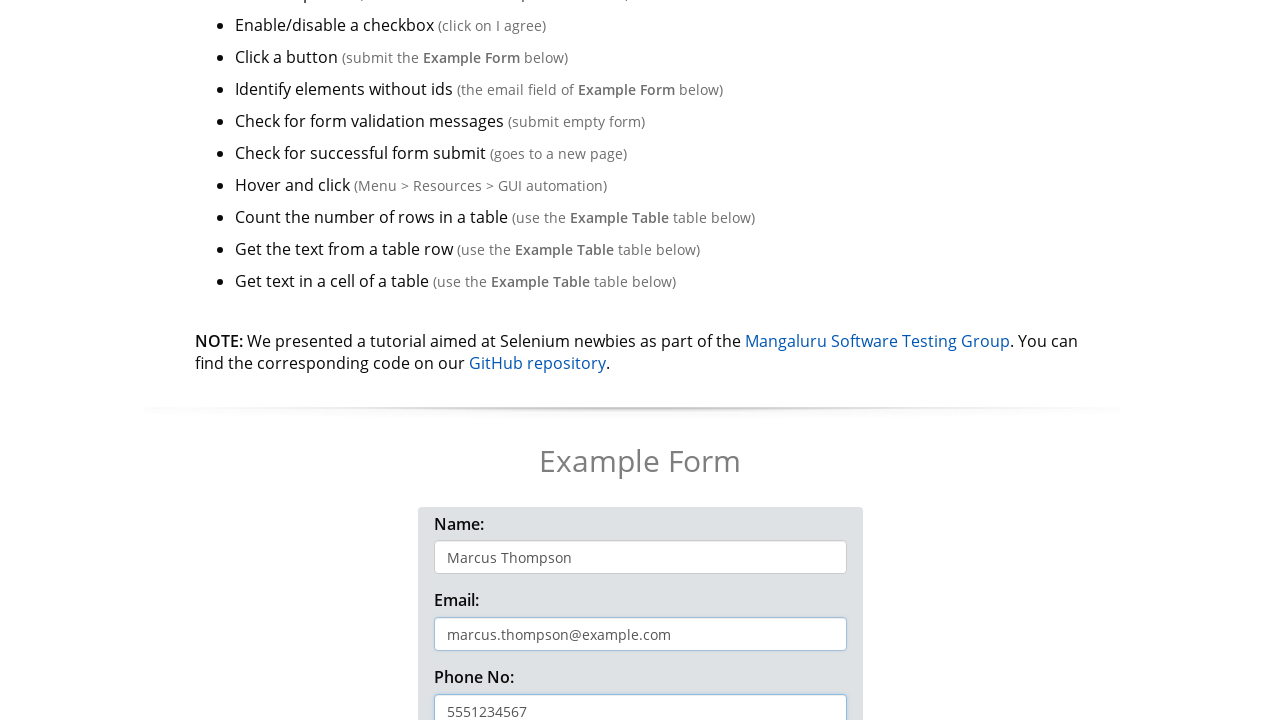

Clicked dropdown button to open gender options at (478, 360) on button[data-toggle='dropdown']
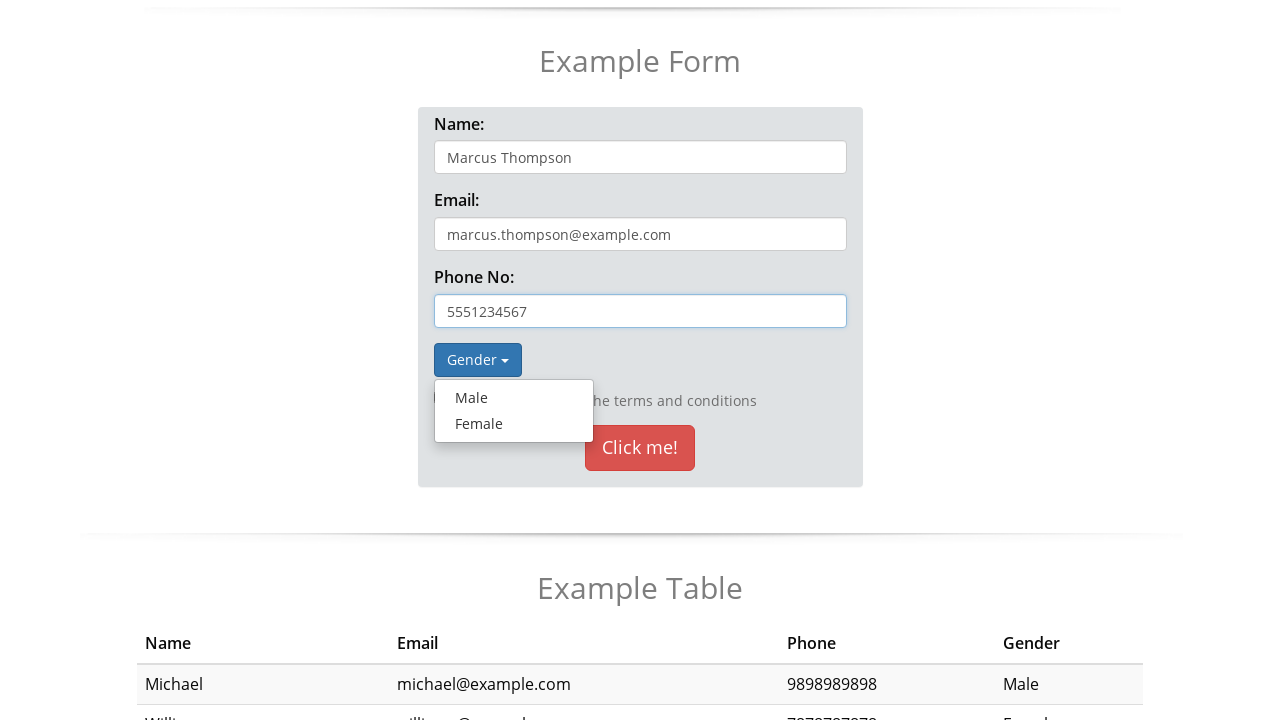

Waited for dropdown options to appear
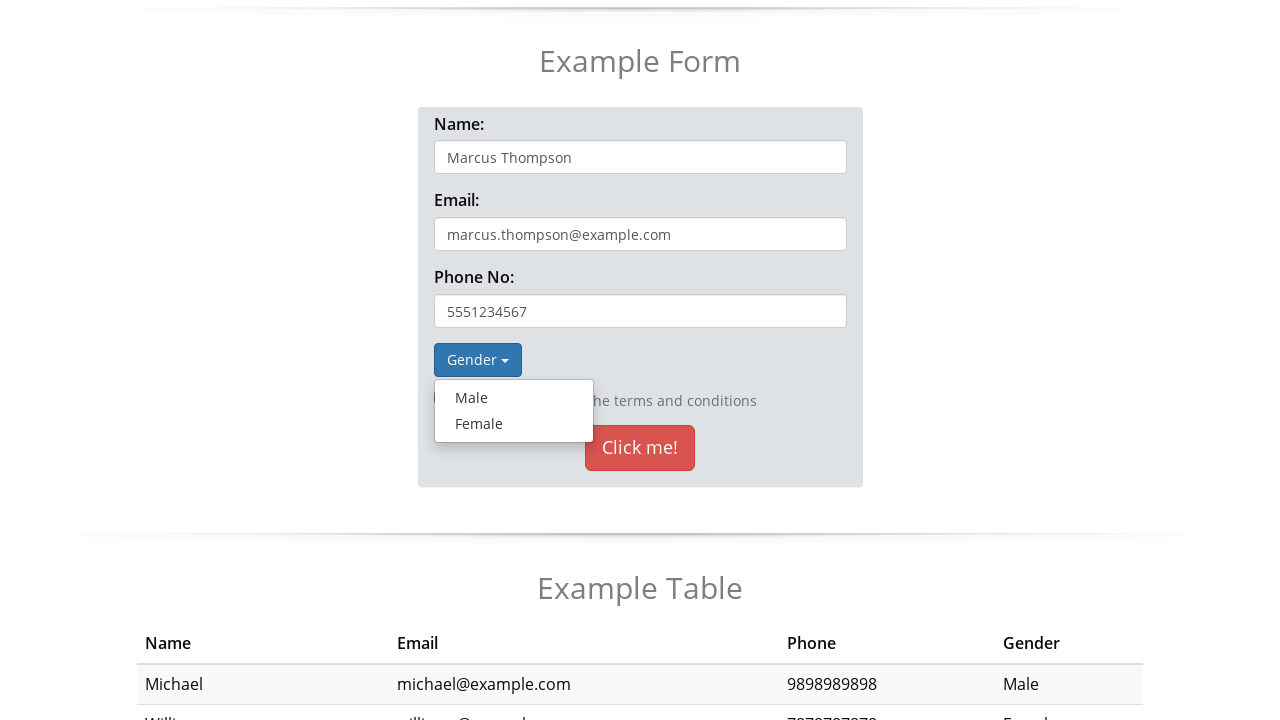

Selected 'Male' from dropdown menu at (514, 398) on a:text('Male')
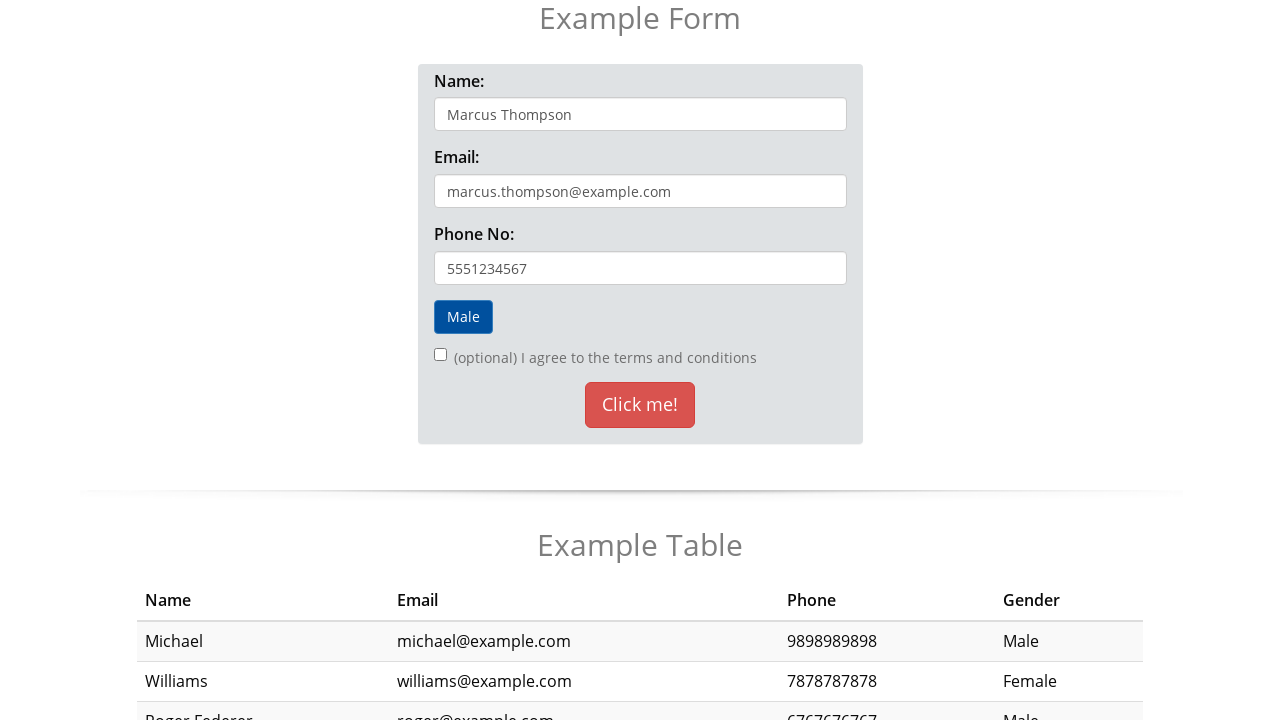

Enabled checkbox at (440, 355) on input[type='checkbox']
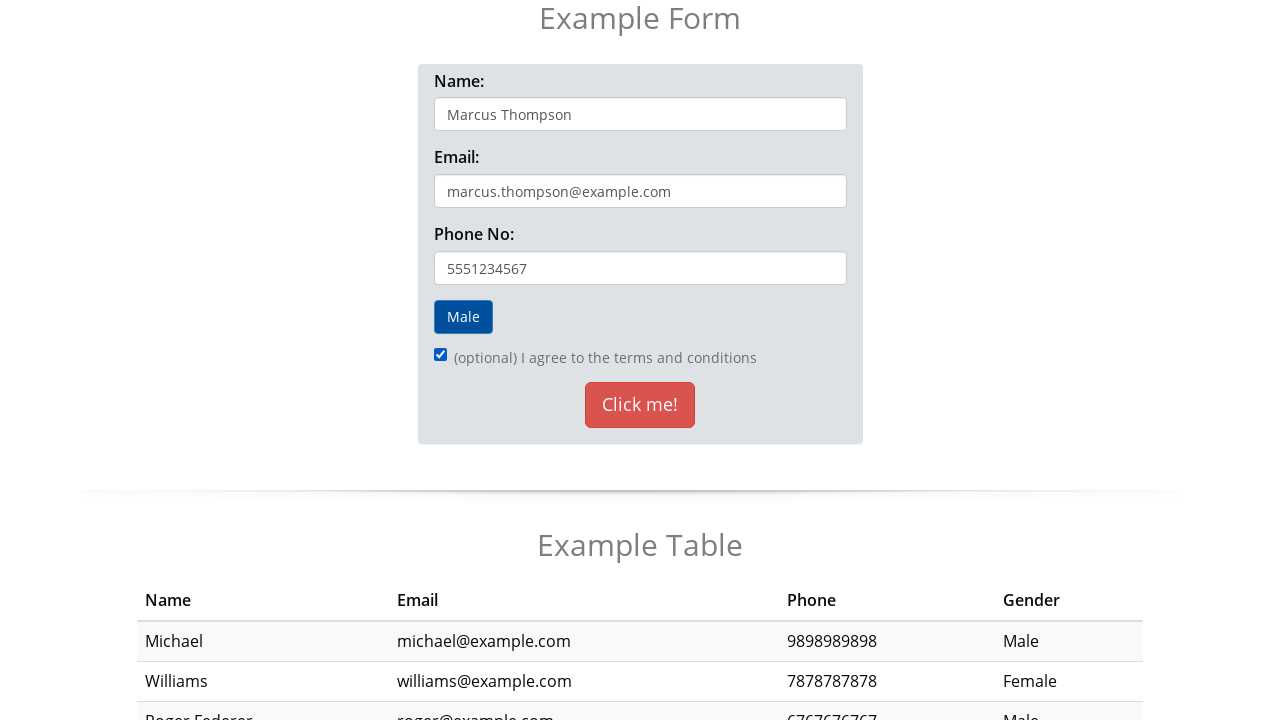

Clicked submit button at (640, 405) on button:text('Click me!')
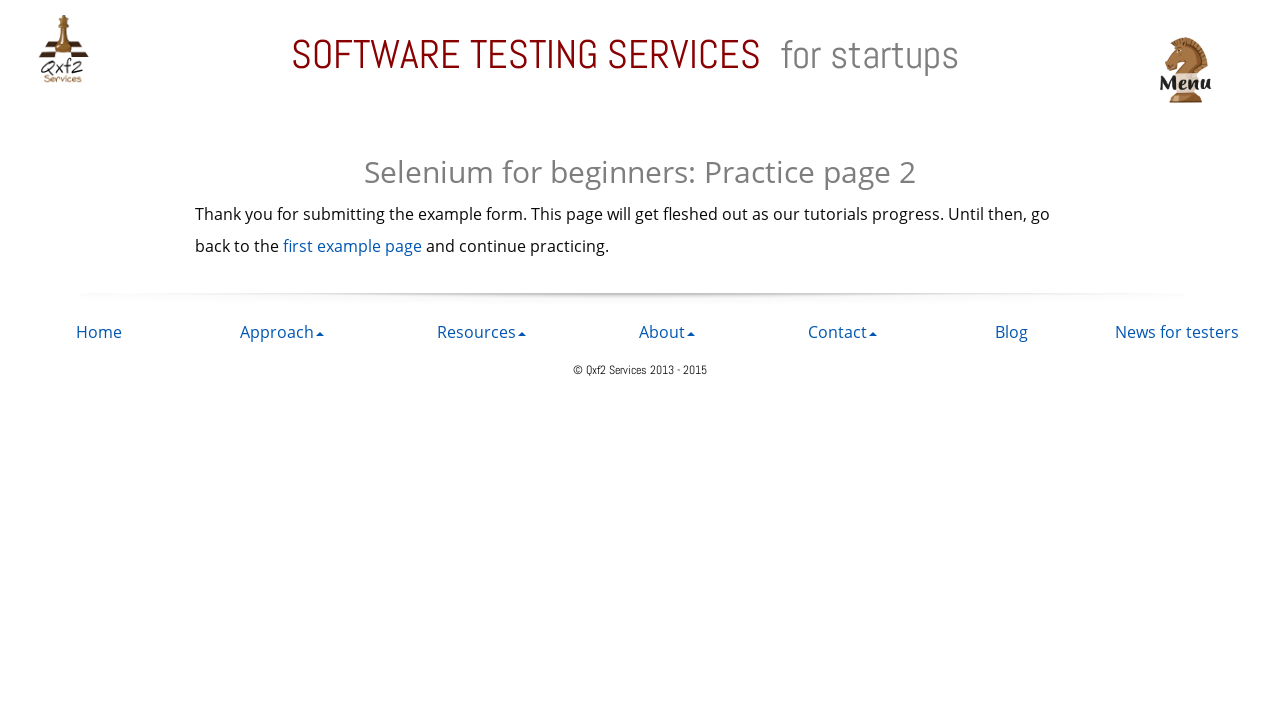

Navigated to redirect page successfully
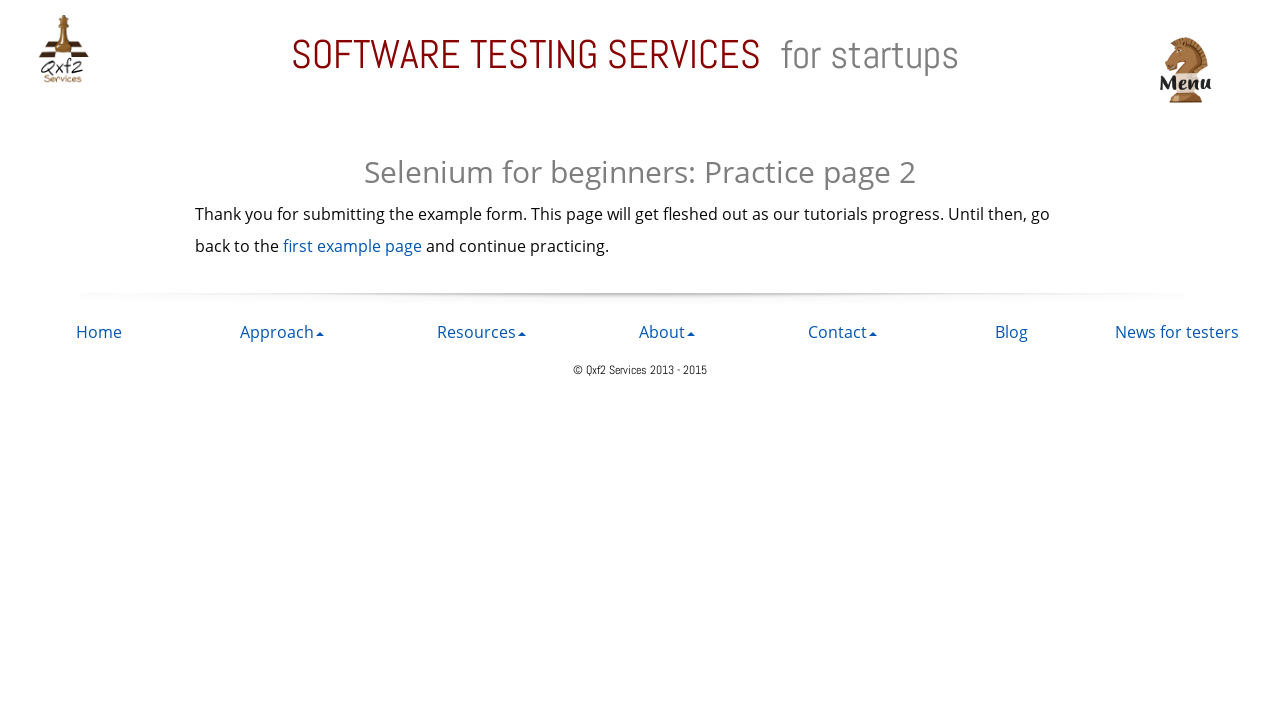

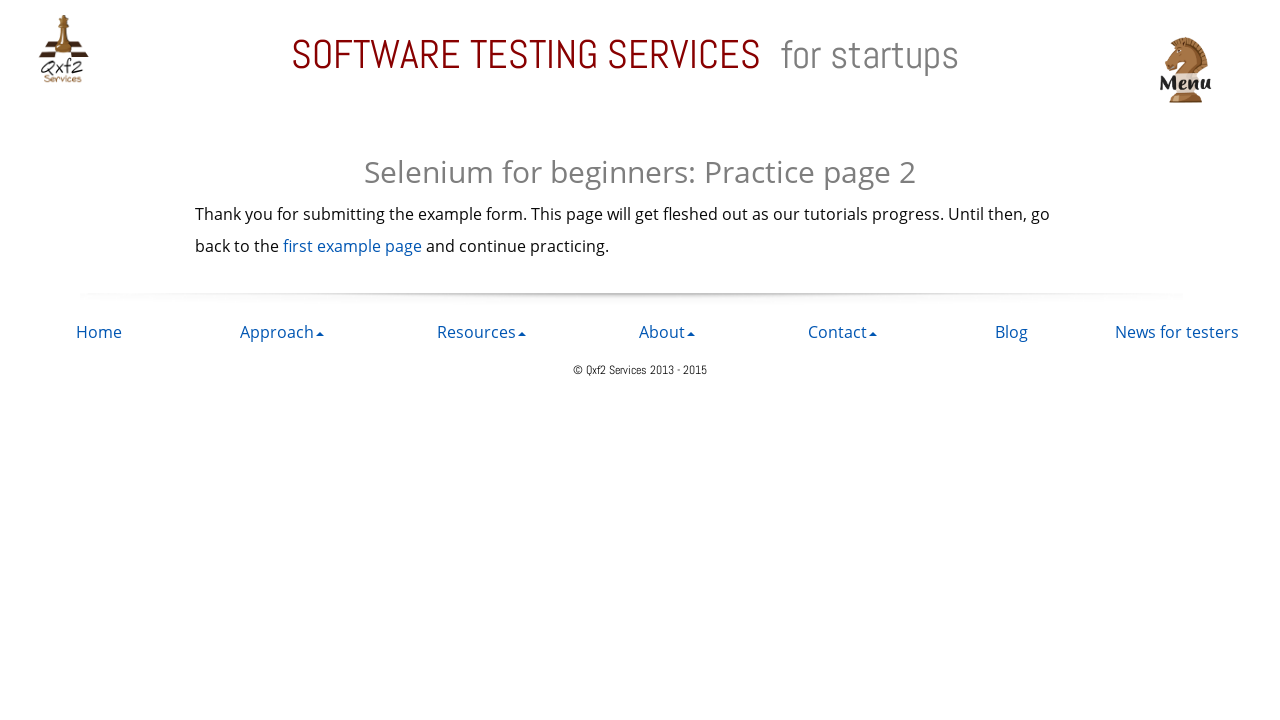